Tests a bootstrap date picker by filling a date input field directly with a specific date value

Starting URL: https://www.lambdatest.com/selenium-playground/bootstrap-date-picker-demo

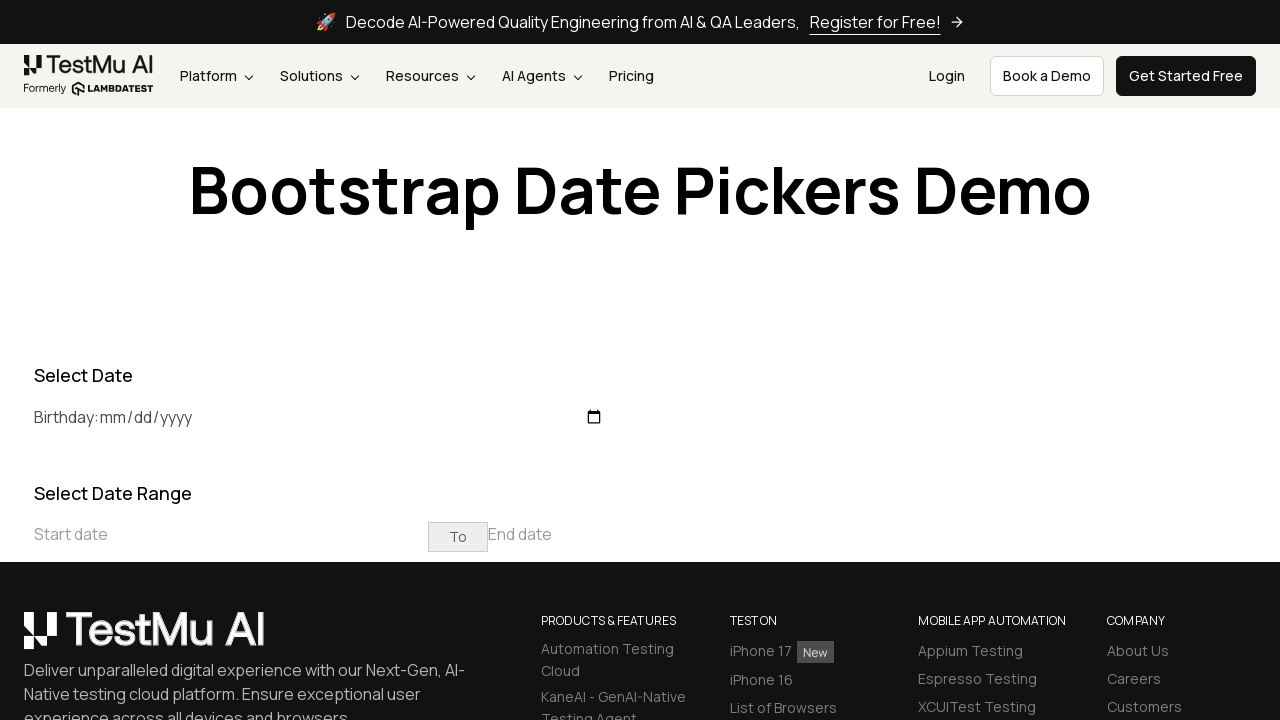

Navigated to bootstrap date picker demo page
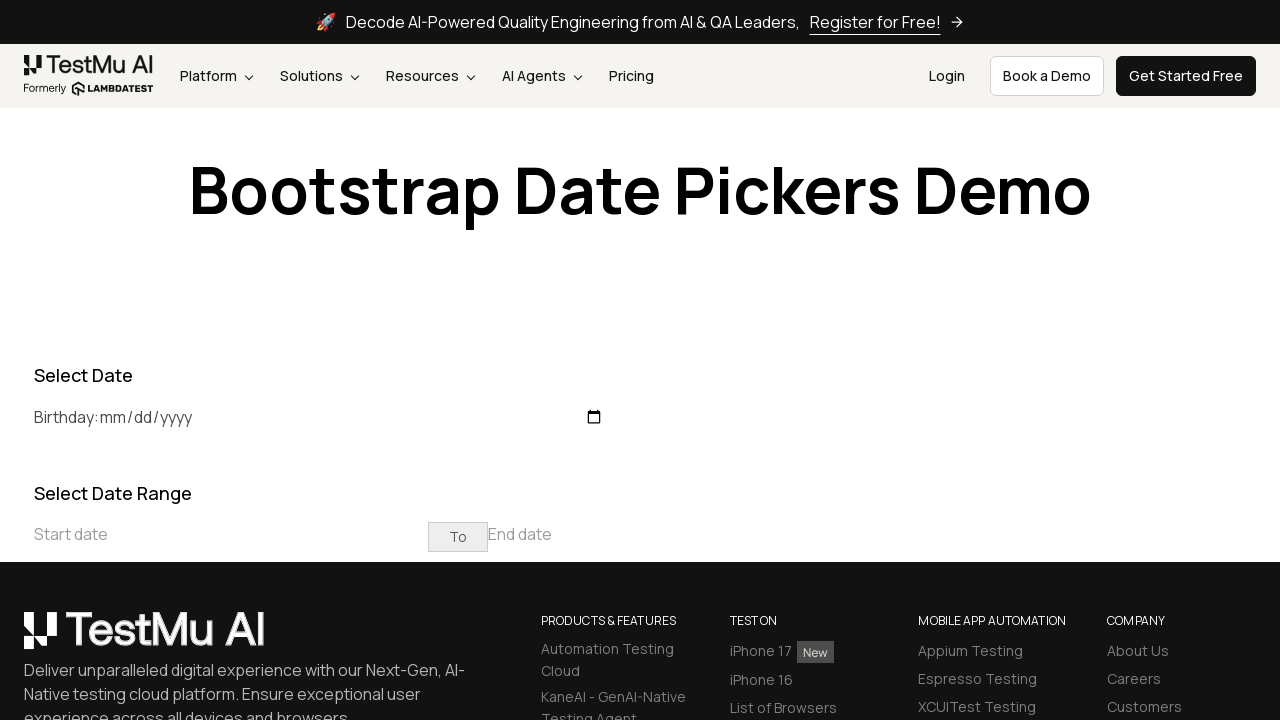

Filled birthday date input field with '2024-12-25' on #birthday
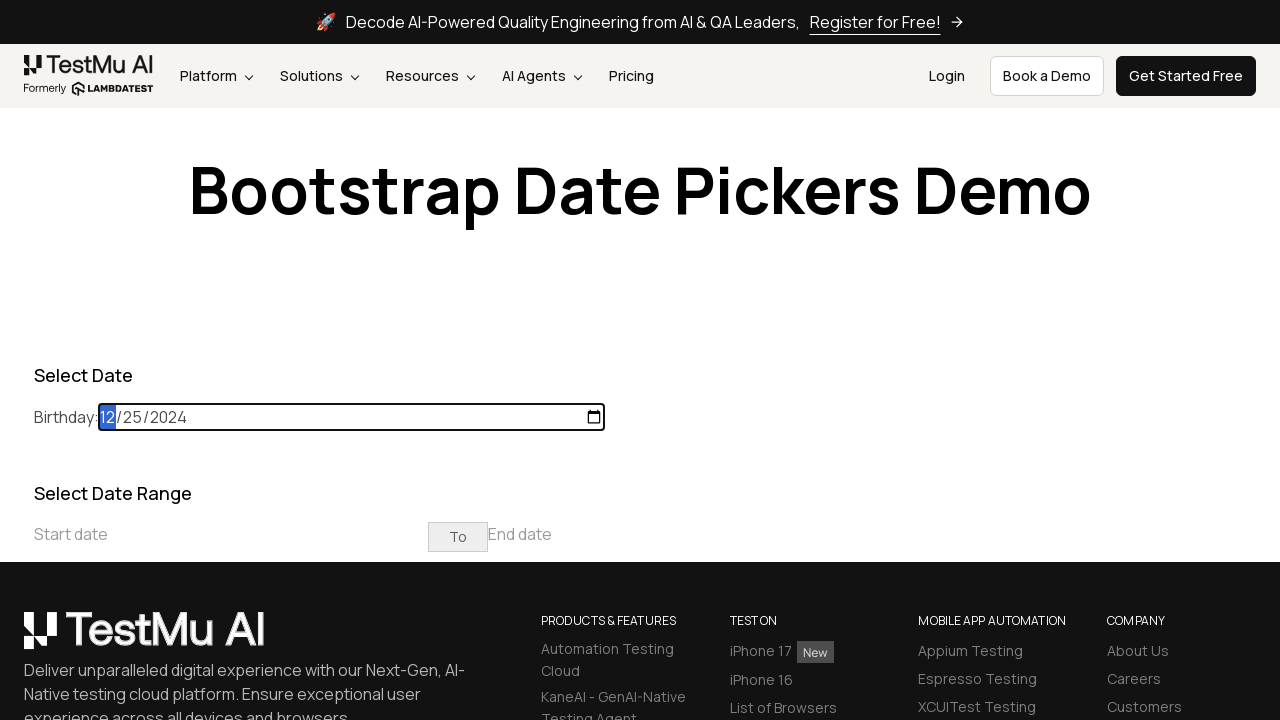

Waited 1 second for date to be applied
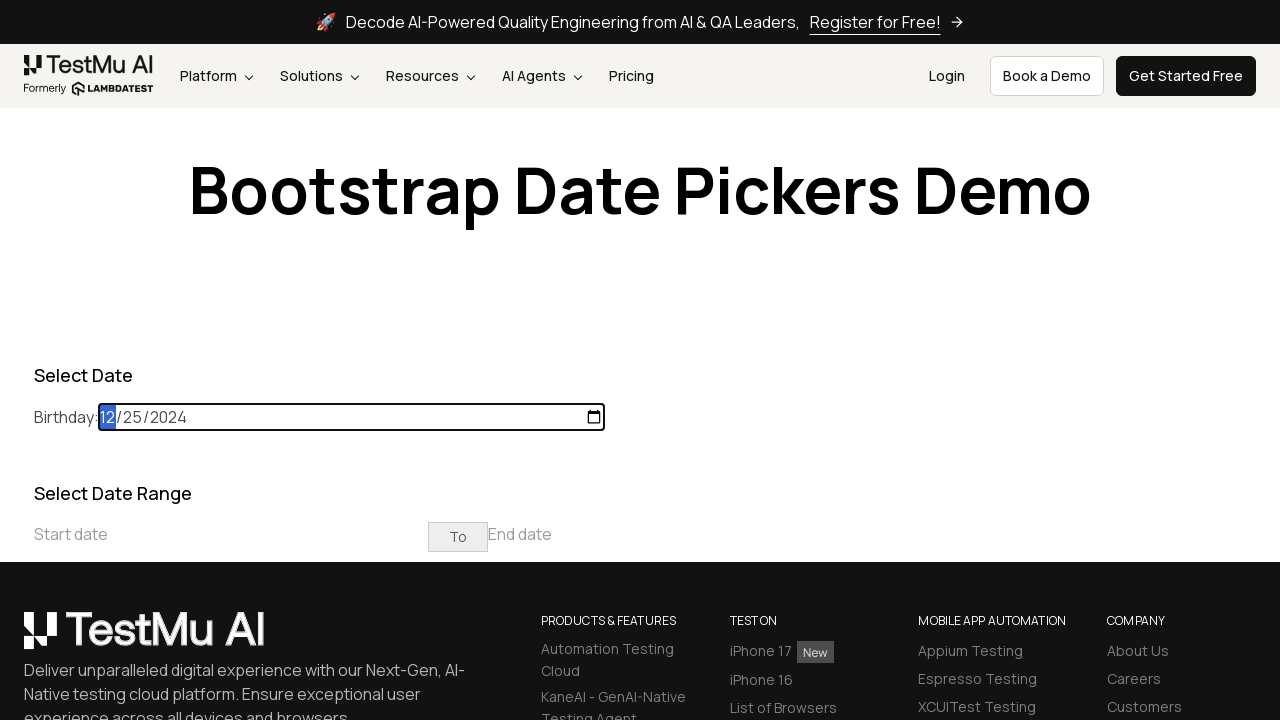

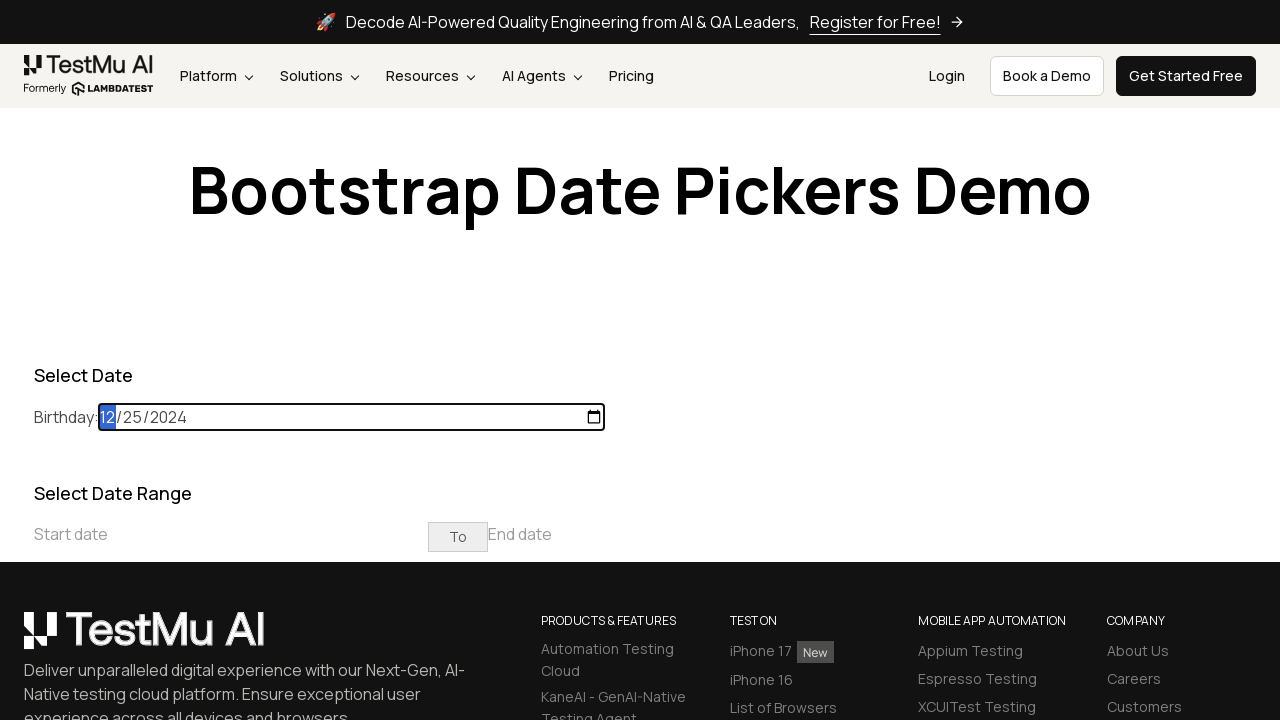